Tests that new todo items are appended to the bottom of the list by creating 3 items and verifying count

Starting URL: https://demo.playwright.dev/todomvc

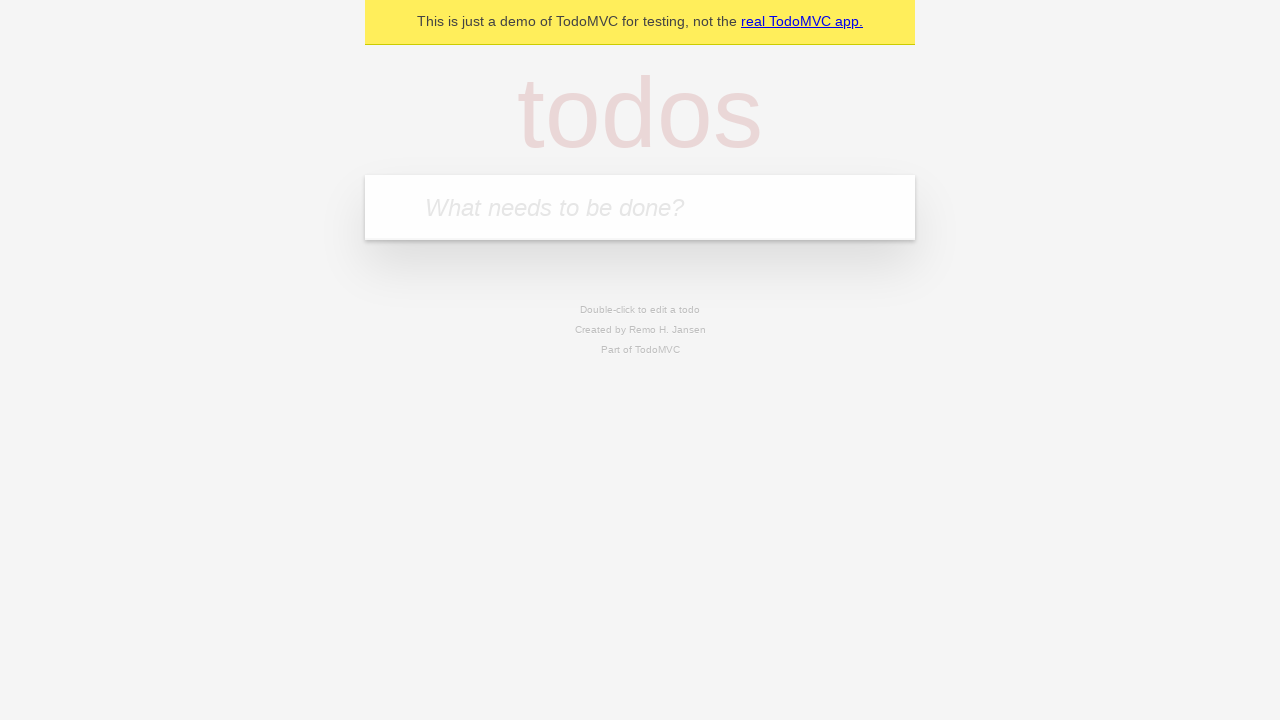

Located the todo input field
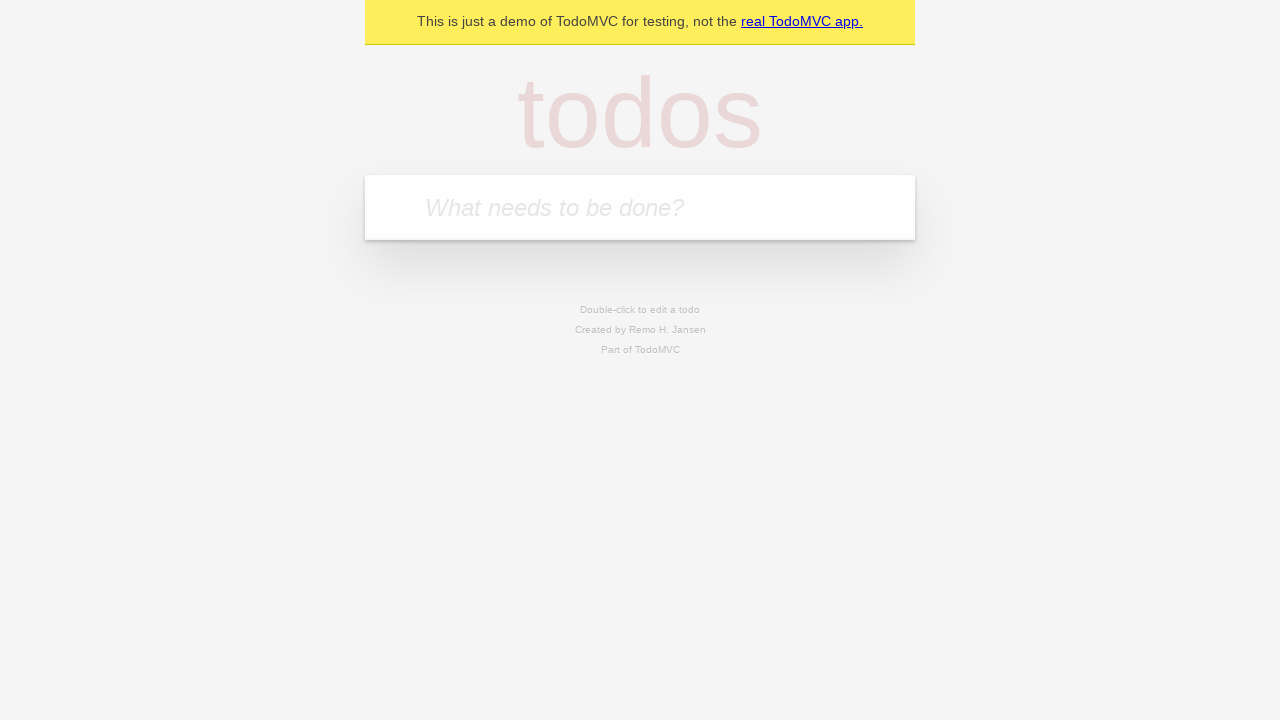

Filled todo input with 'buy some cheese' on internal:attr=[placeholder="What needs to be done?"i]
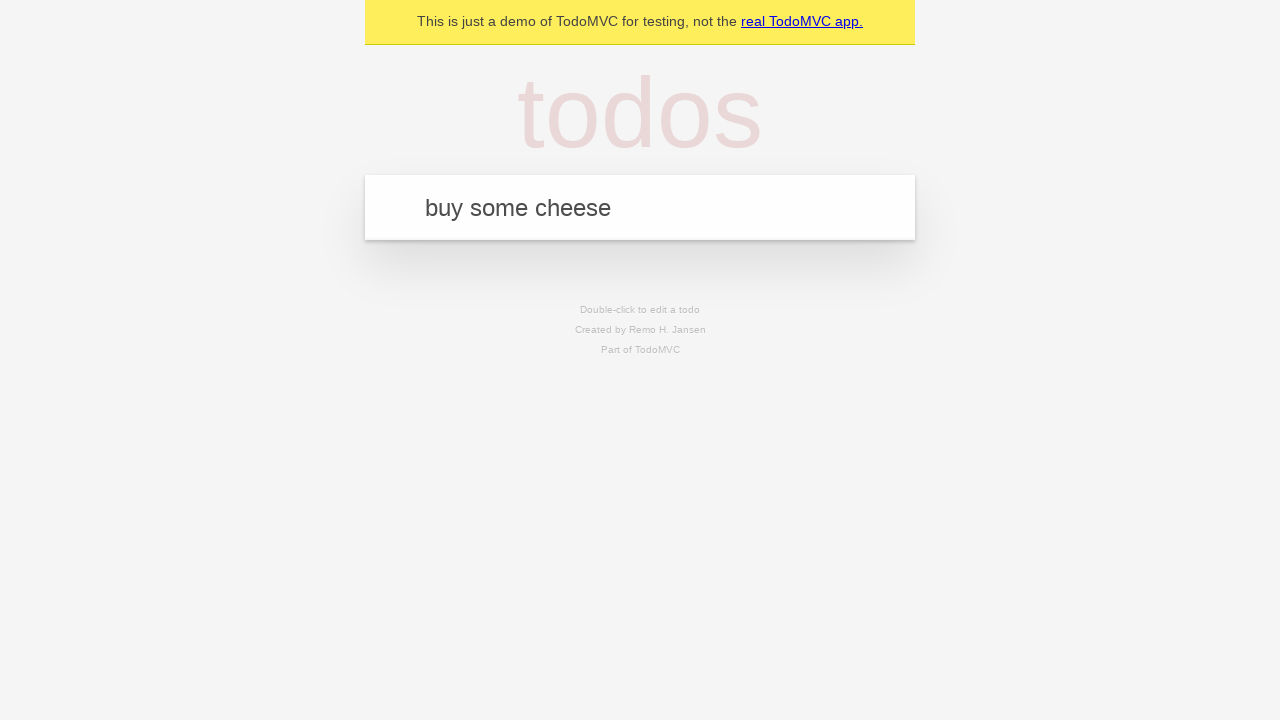

Pressed Enter to add 'buy some cheese' to the list on internal:attr=[placeholder="What needs to be done?"i]
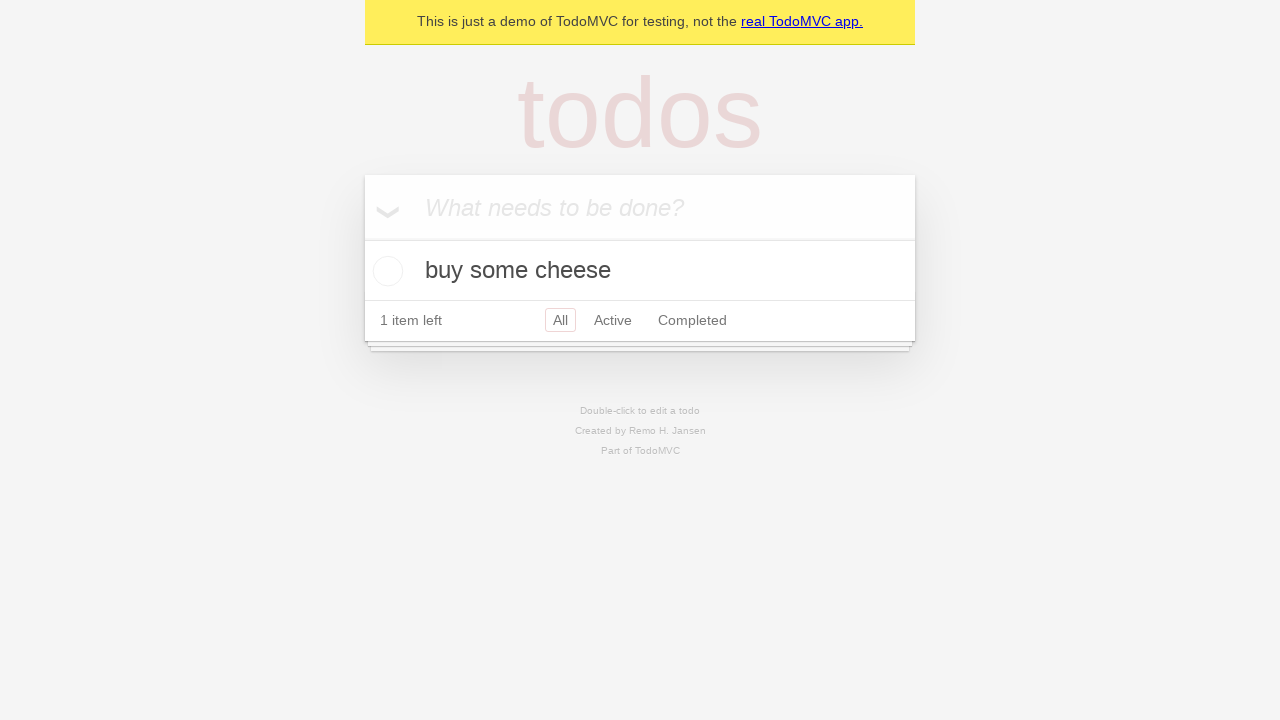

Filled todo input with 'feed the cat' on internal:attr=[placeholder="What needs to be done?"i]
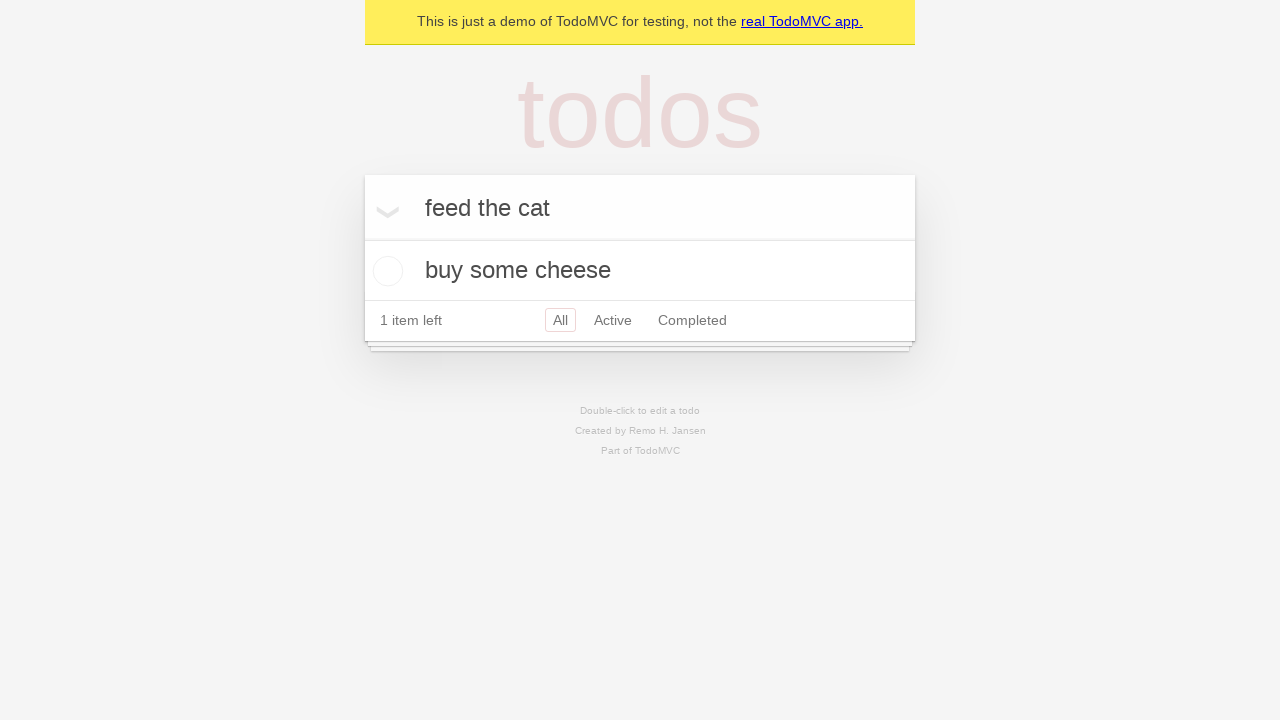

Pressed Enter to add 'feed the cat' to the list on internal:attr=[placeholder="What needs to be done?"i]
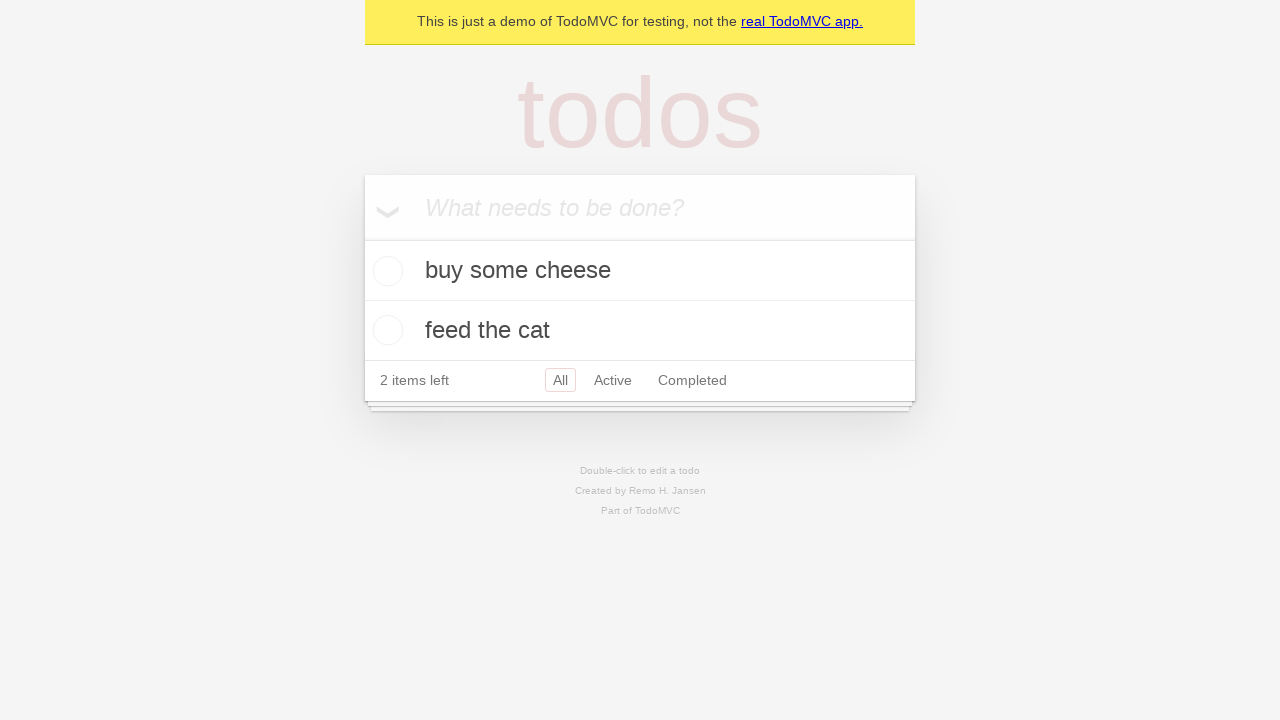

Filled todo input with 'book a doctors appointment' on internal:attr=[placeholder="What needs to be done?"i]
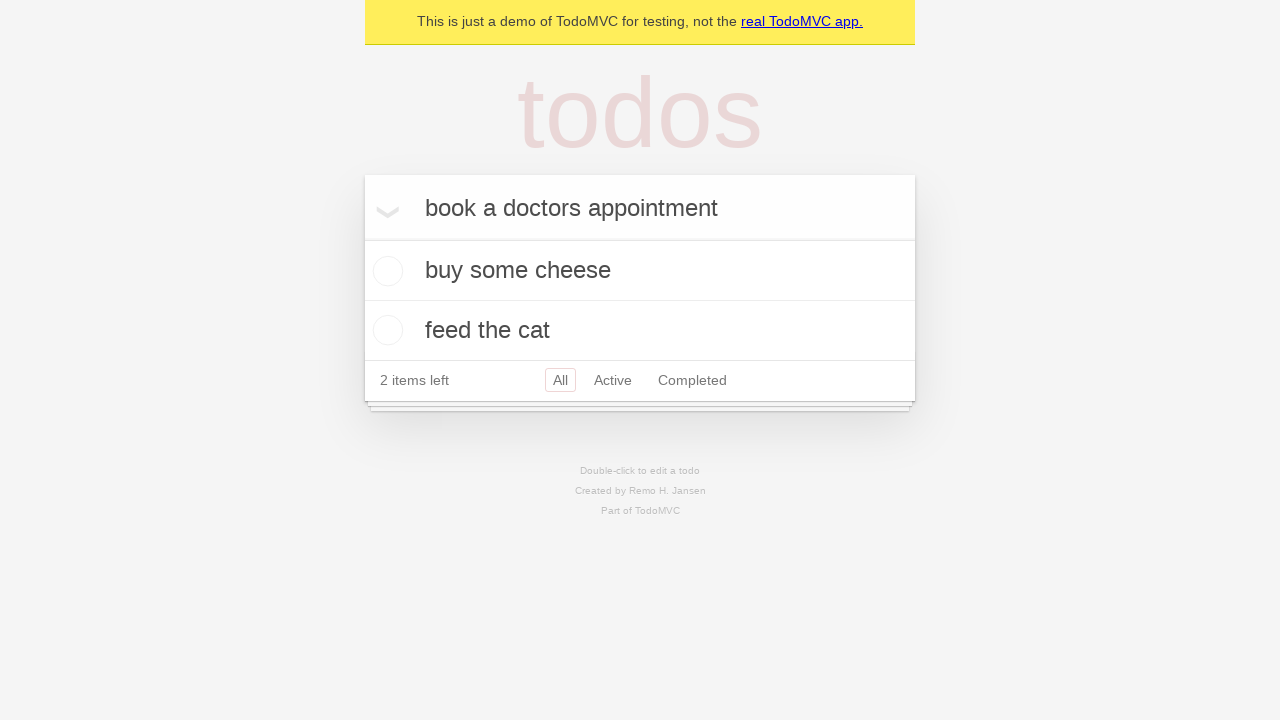

Pressed Enter to add 'book a doctors appointment' to the list on internal:attr=[placeholder="What needs to be done?"i]
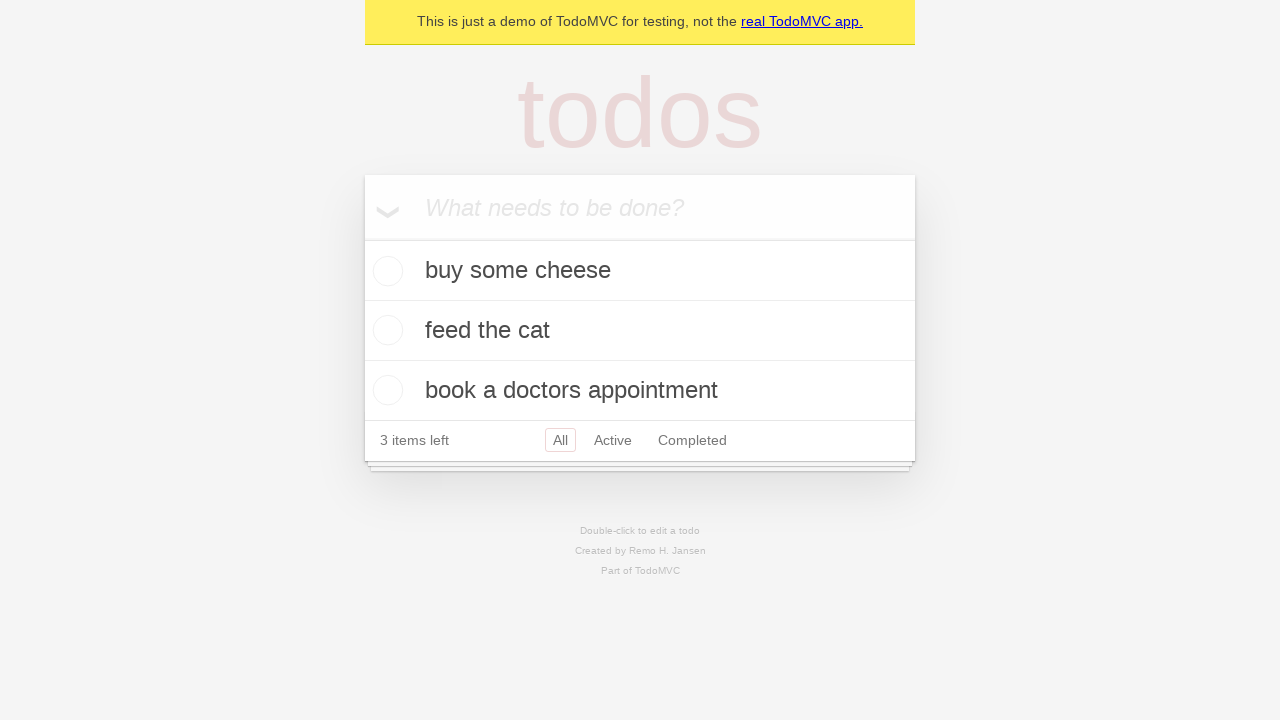

Verified that all 3 todo items were added to the list
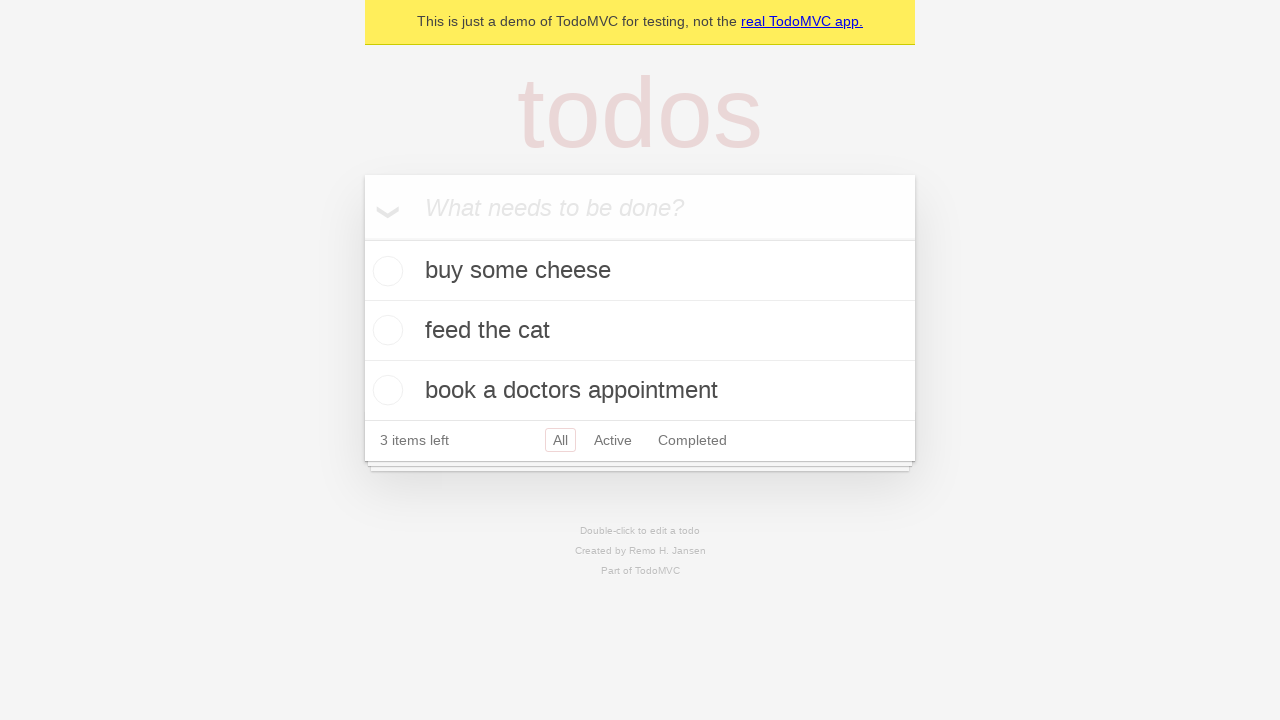

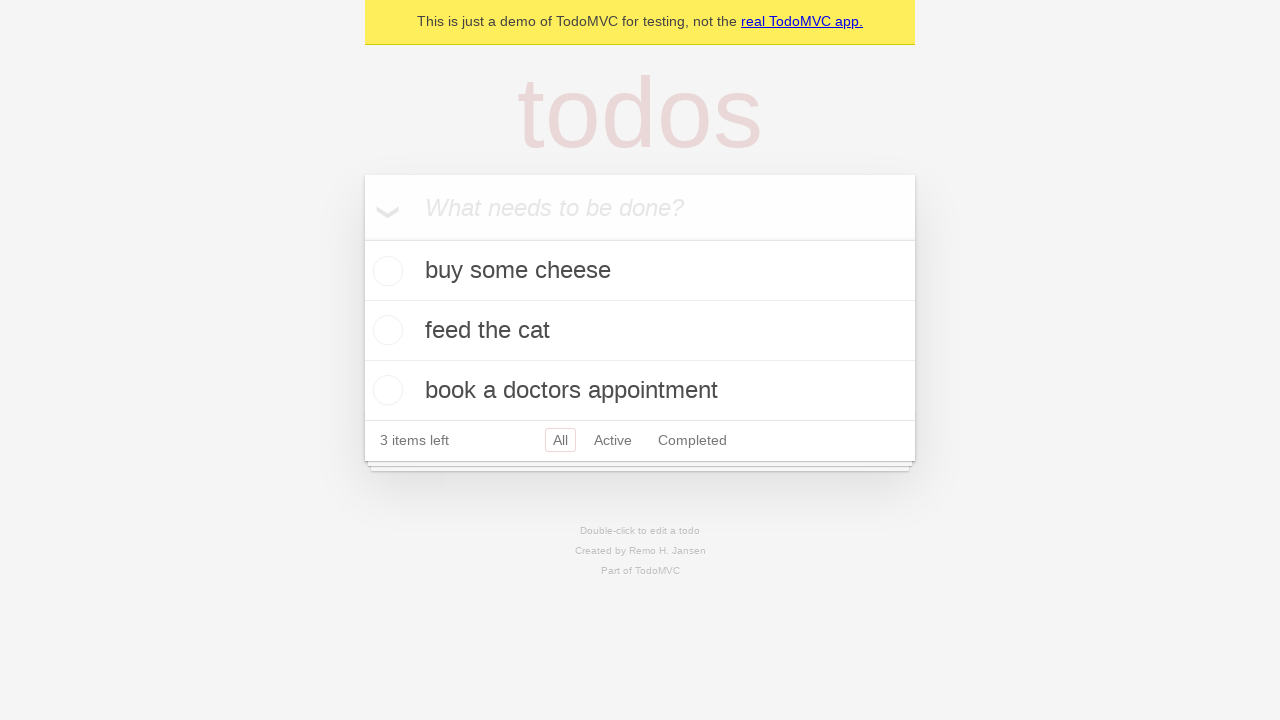